Tests sorting the Due column in ascending order using semantic class-based locators on table 2, demonstrating more maintainable selectors.

Starting URL: http://the-internet.herokuapp.com/tables

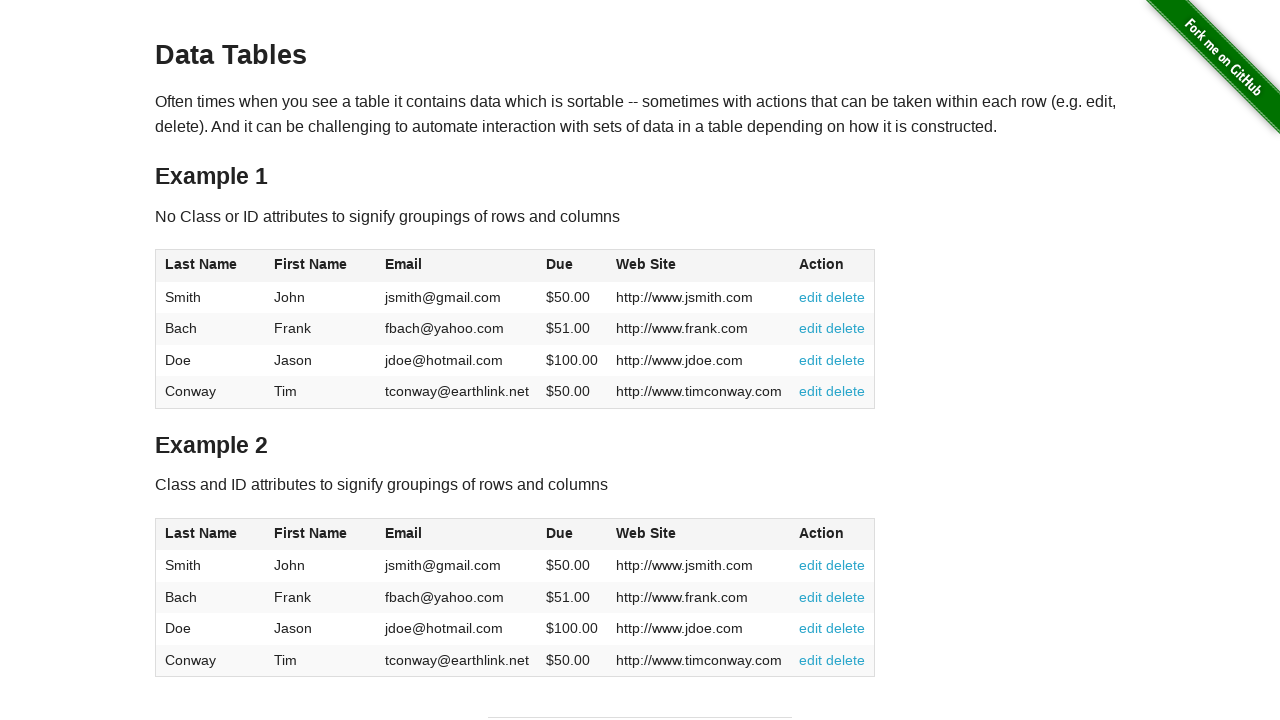

Clicked the Due column header in table 2 to sort in ascending order at (560, 533) on #table2 thead .dues
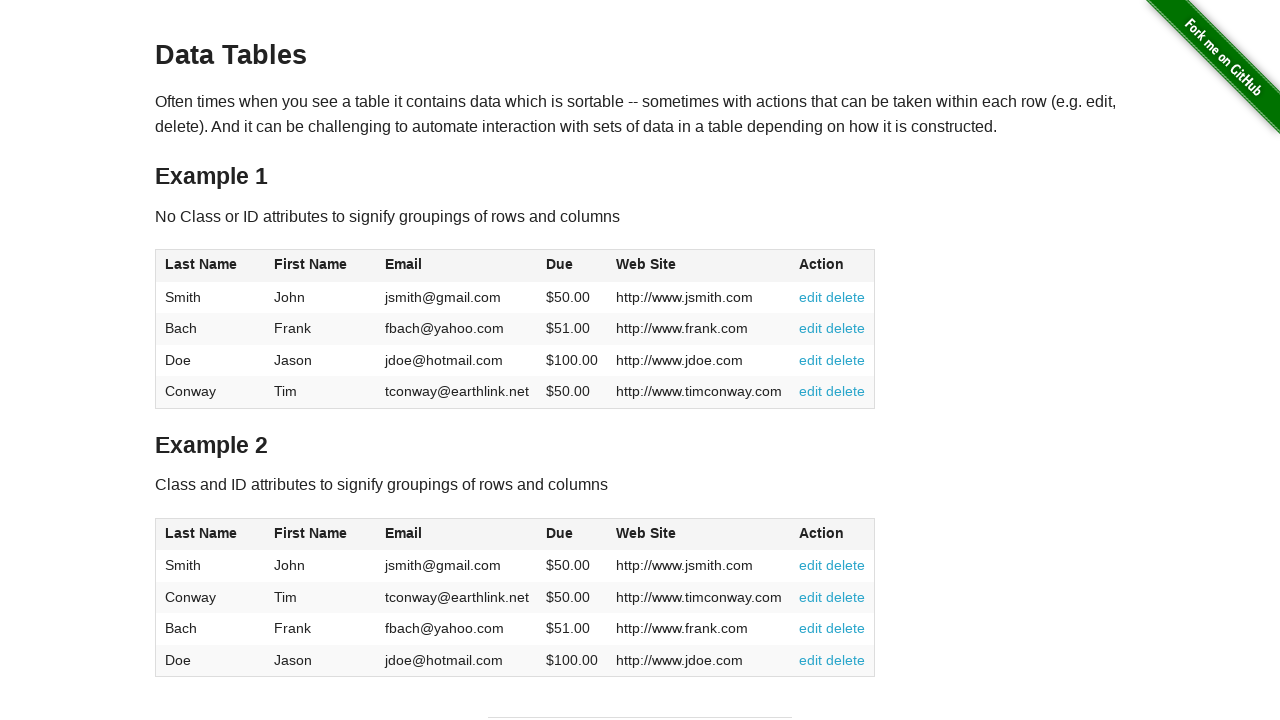

Due column data in table 2 loaded after sorting
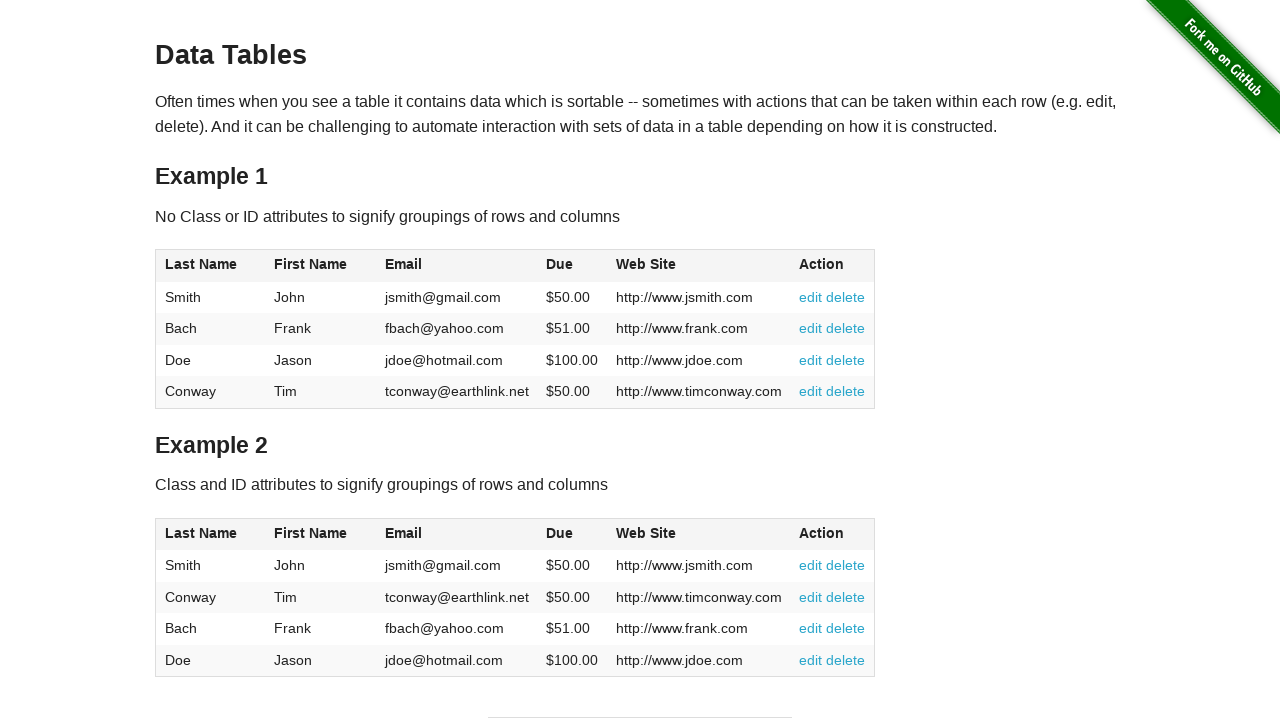

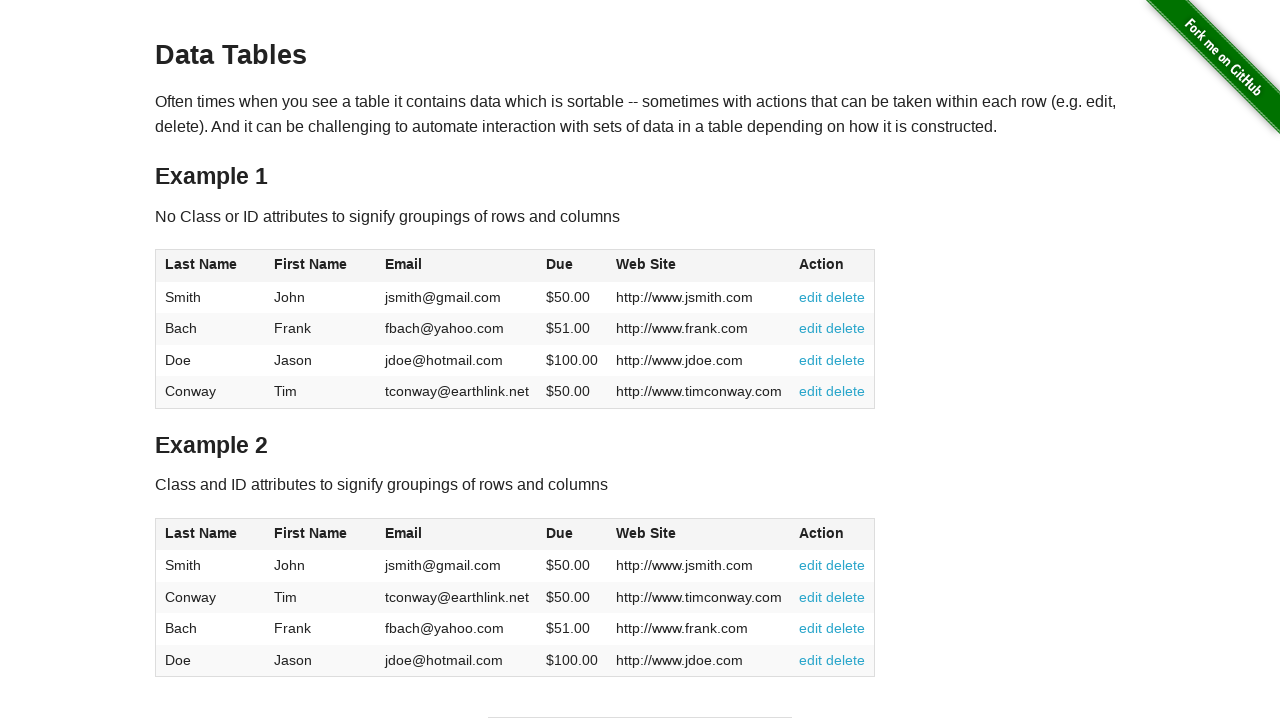